Navigates to The Internet's windows example page which demonstrates handling multiple browser windows/tabs. The script sets up the page but the actual window handling automation is incomplete.

Starting URL: https://the-internet.herokuapp.com/windows

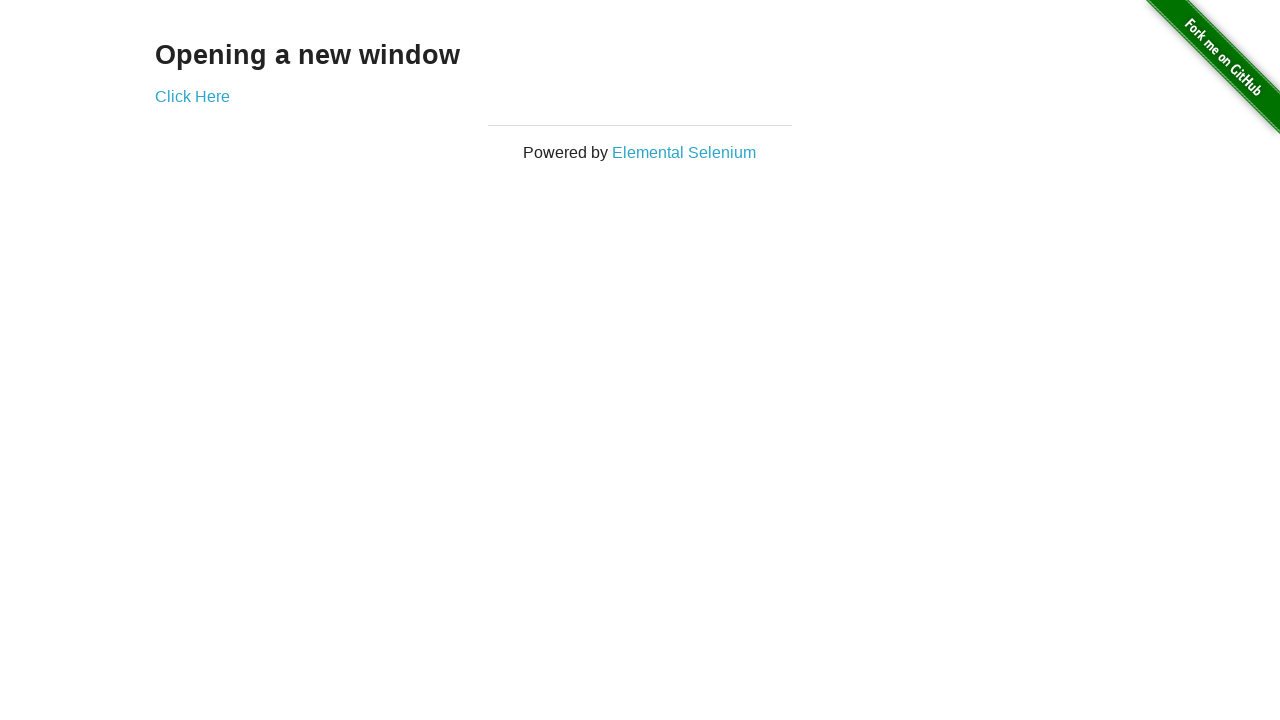

Waited for 'Click Here' link to open new window to load
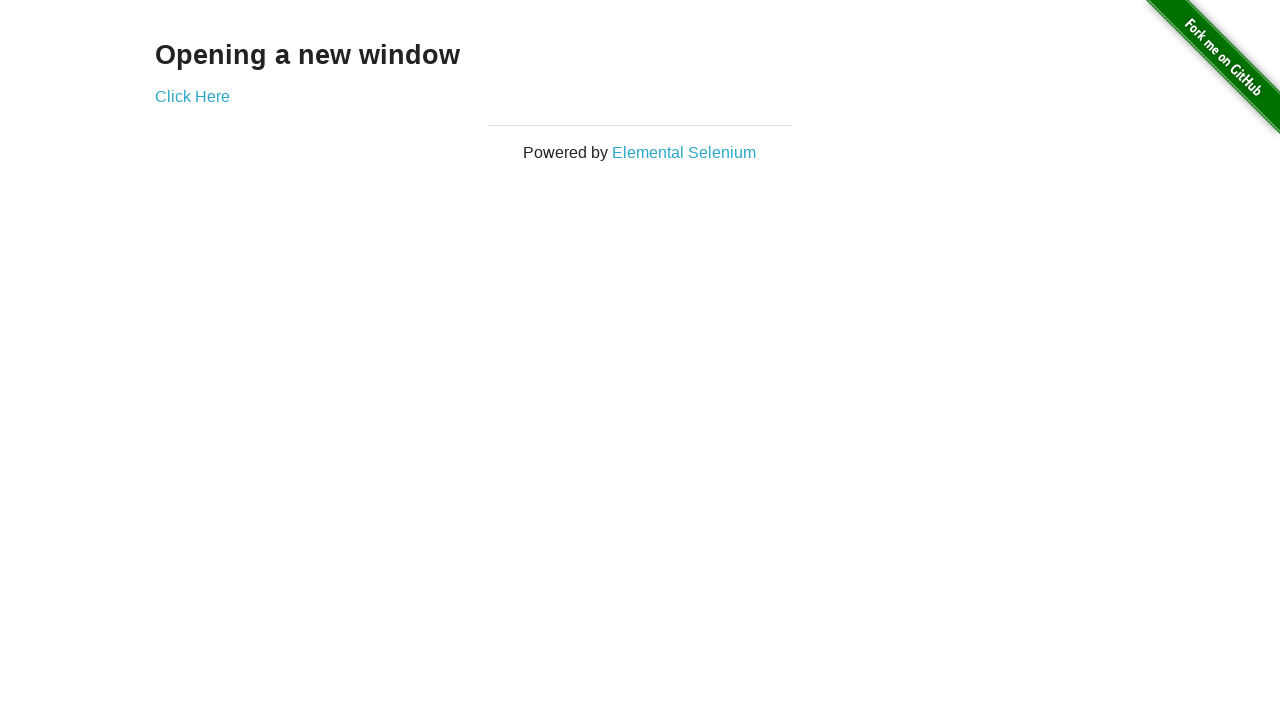

Clicked link to open new window/tab at (192, 96) on a[href='/windows/new']
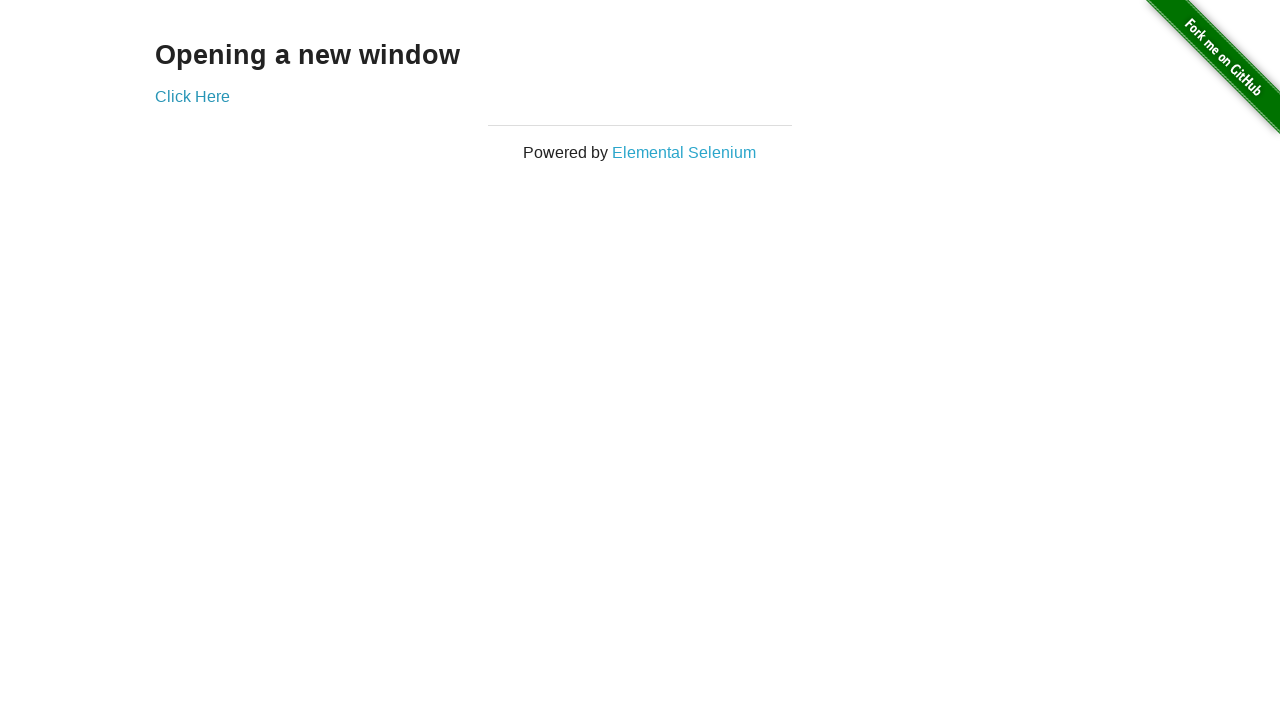

Waited 1000ms for new window/tab to open
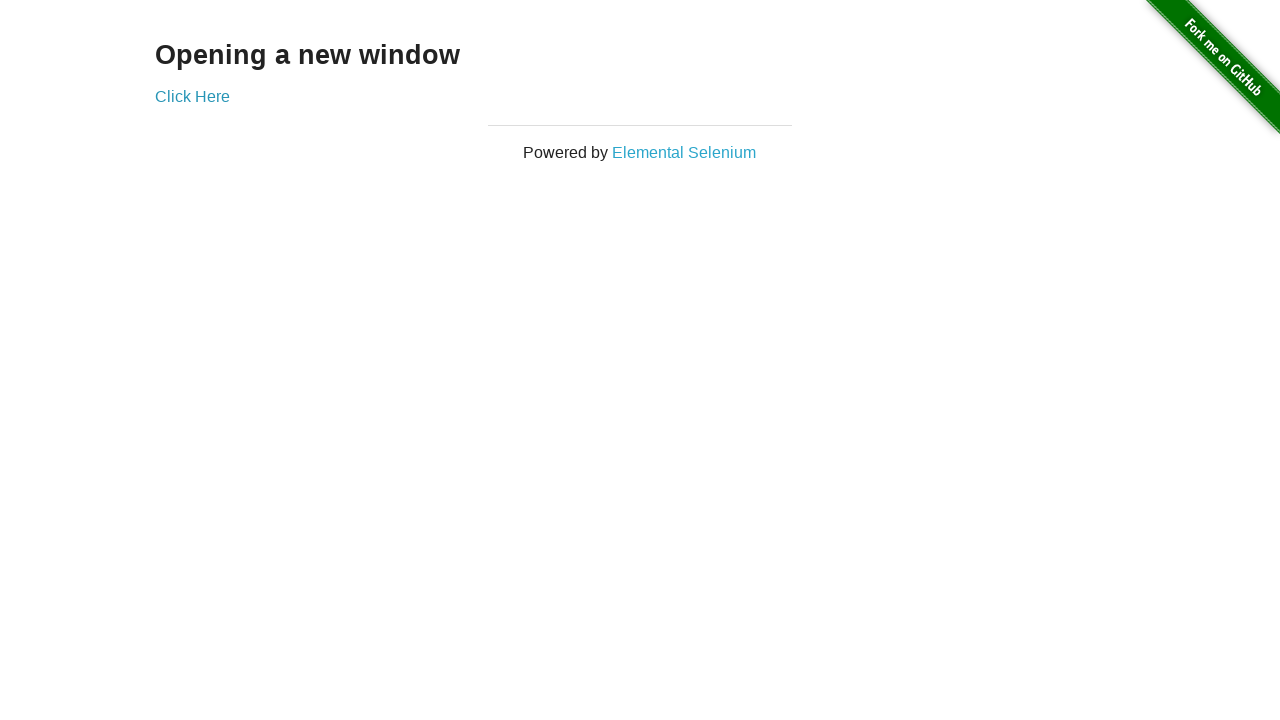

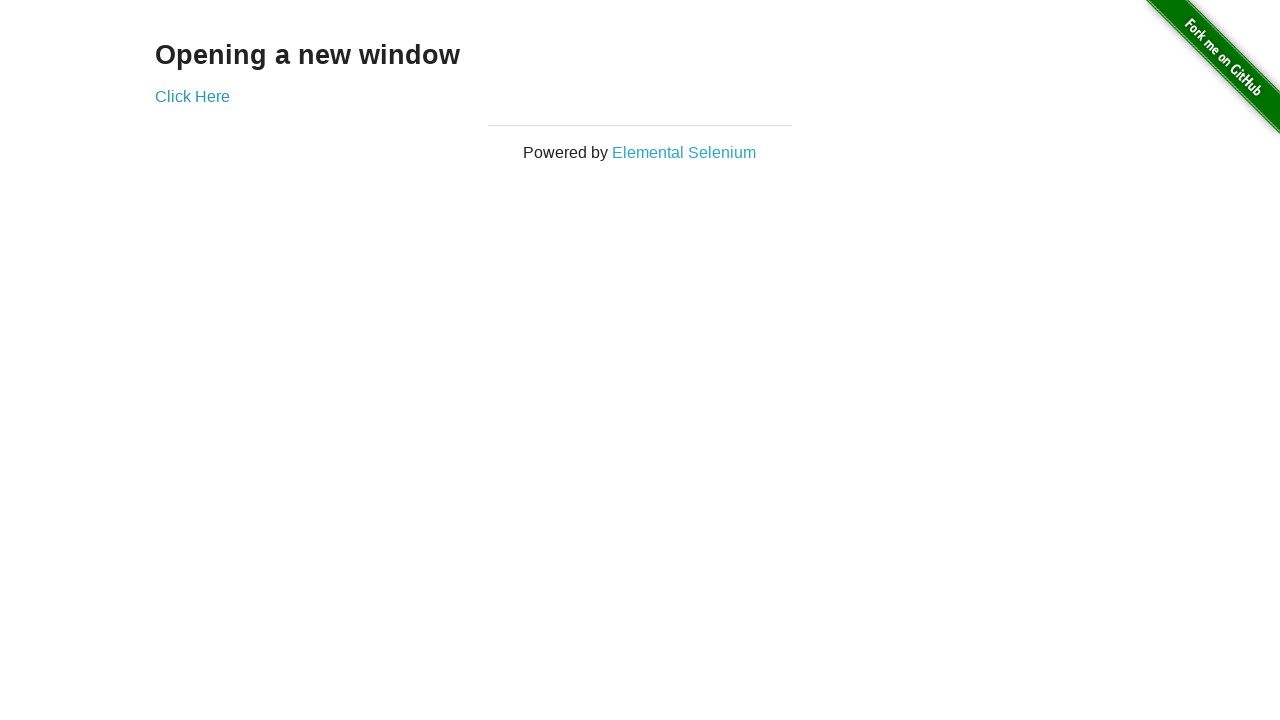